Verifies that the "Full Name" label text is visible on the Text Box page after navigating from Elements page.

Starting URL: https://demoqa.com/elements

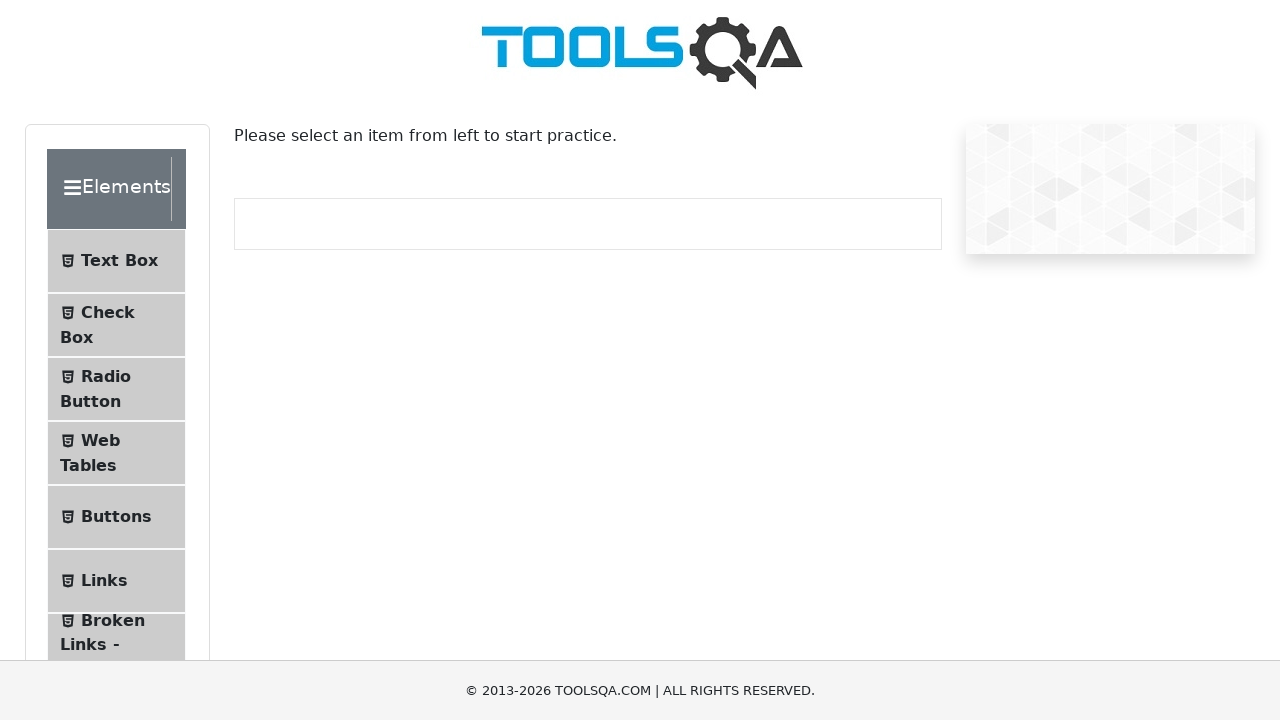

Clicked on Text Box menu item at (119, 261) on internal:text="Text Box"i
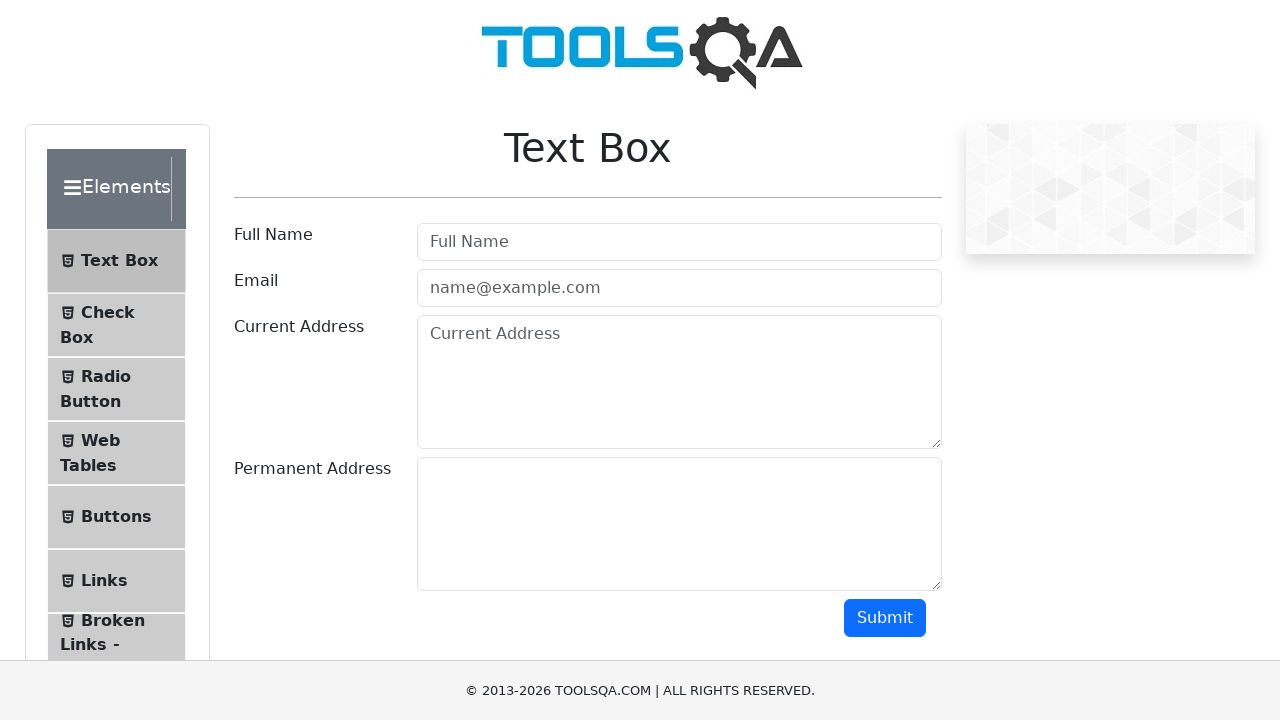

Navigated to Text Box page (https://demoqa.com/text-box)
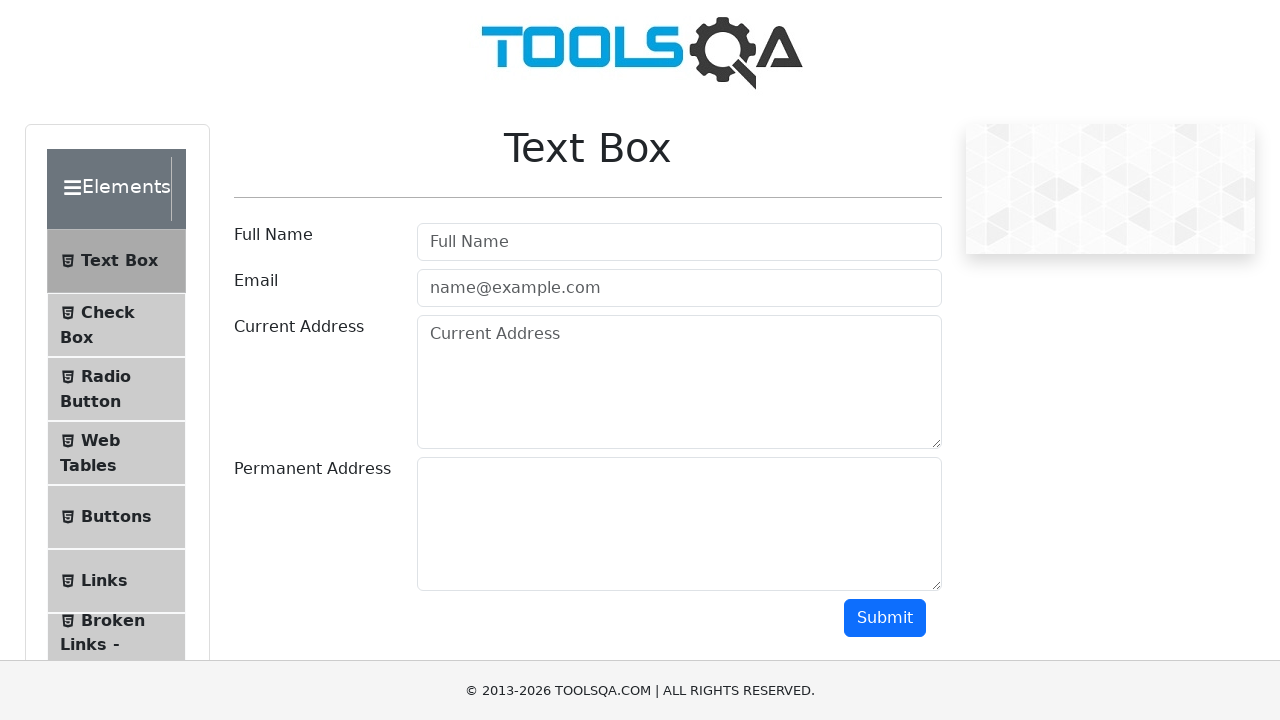

Verified that 'Full Name' label text is visible on the Text Box page
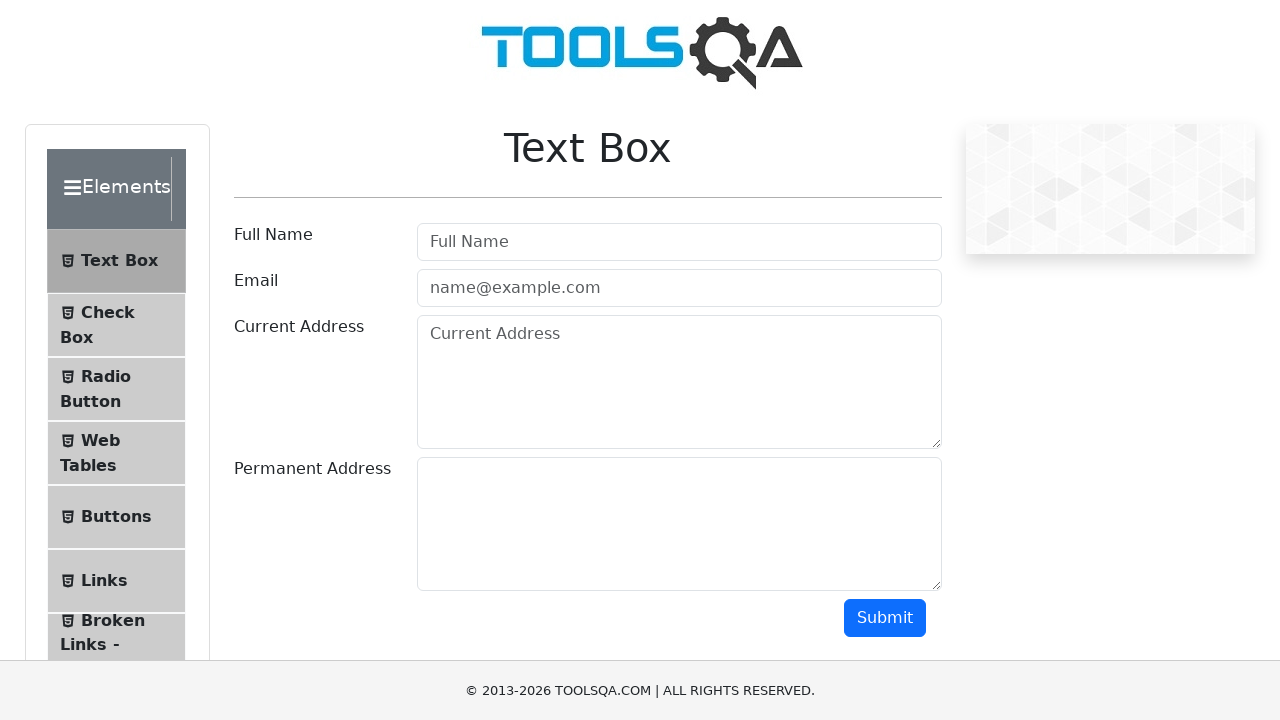

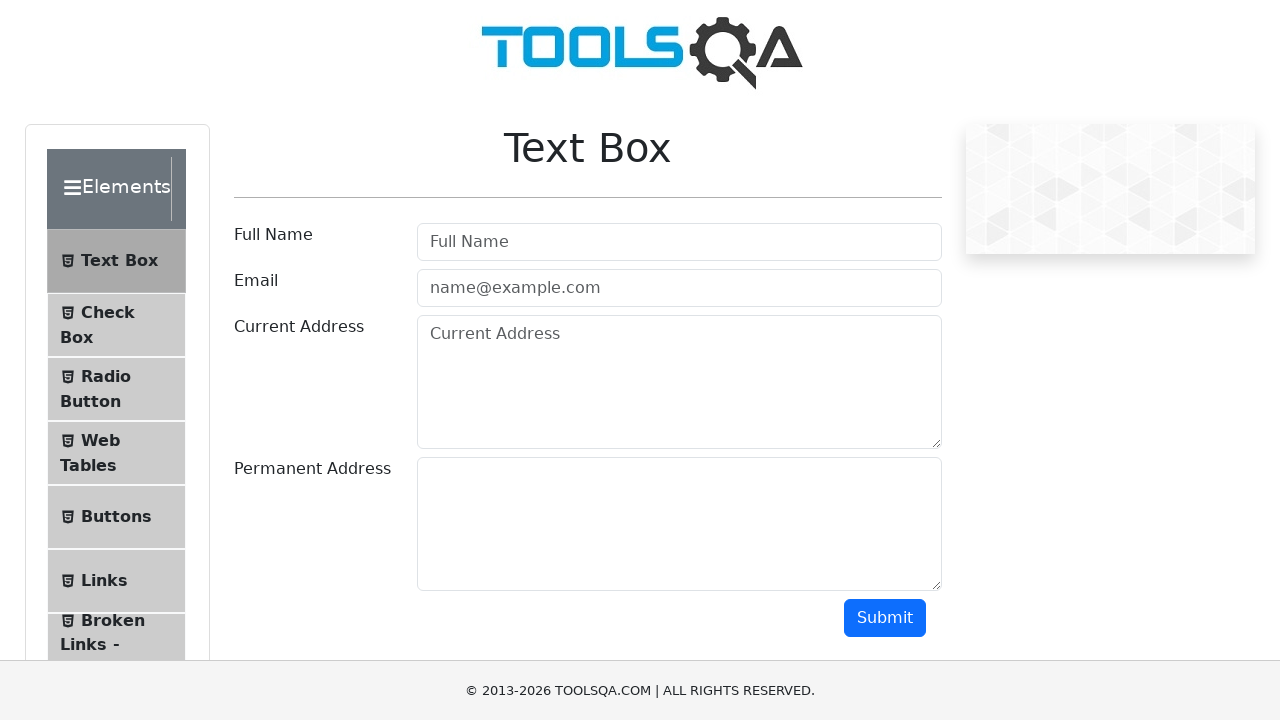